Tests login validation by attempting to submit the login form without entering any credentials and verifying that an appropriate error message is displayed

Starting URL: https://www.saucedemo.com/

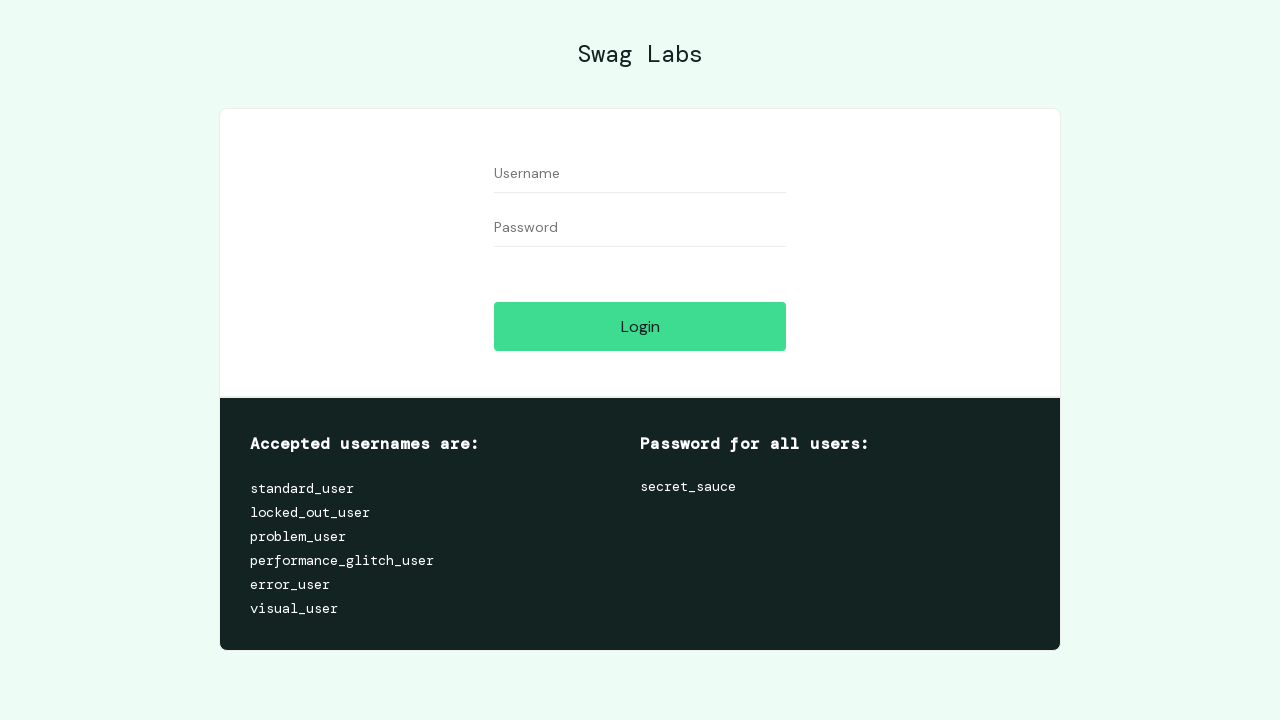

Clicked Login button without entering any credentials at (640, 326) on #login-button
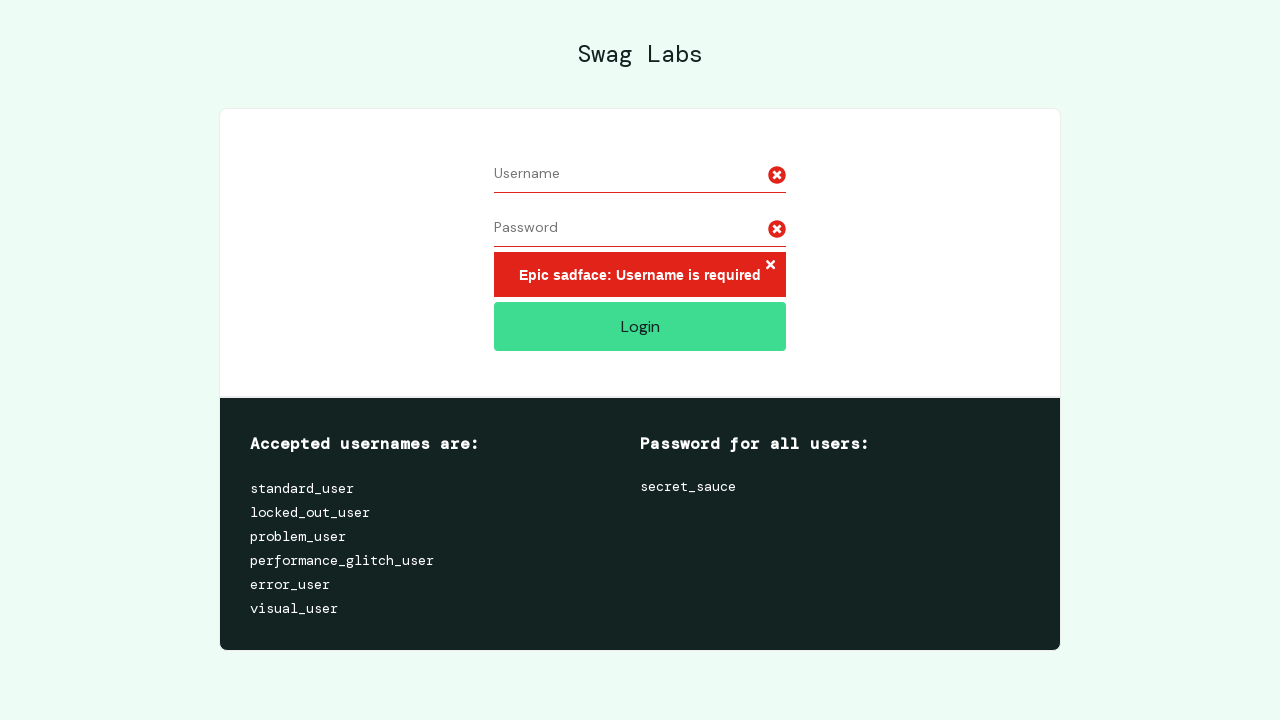

Error message appeared after form submission
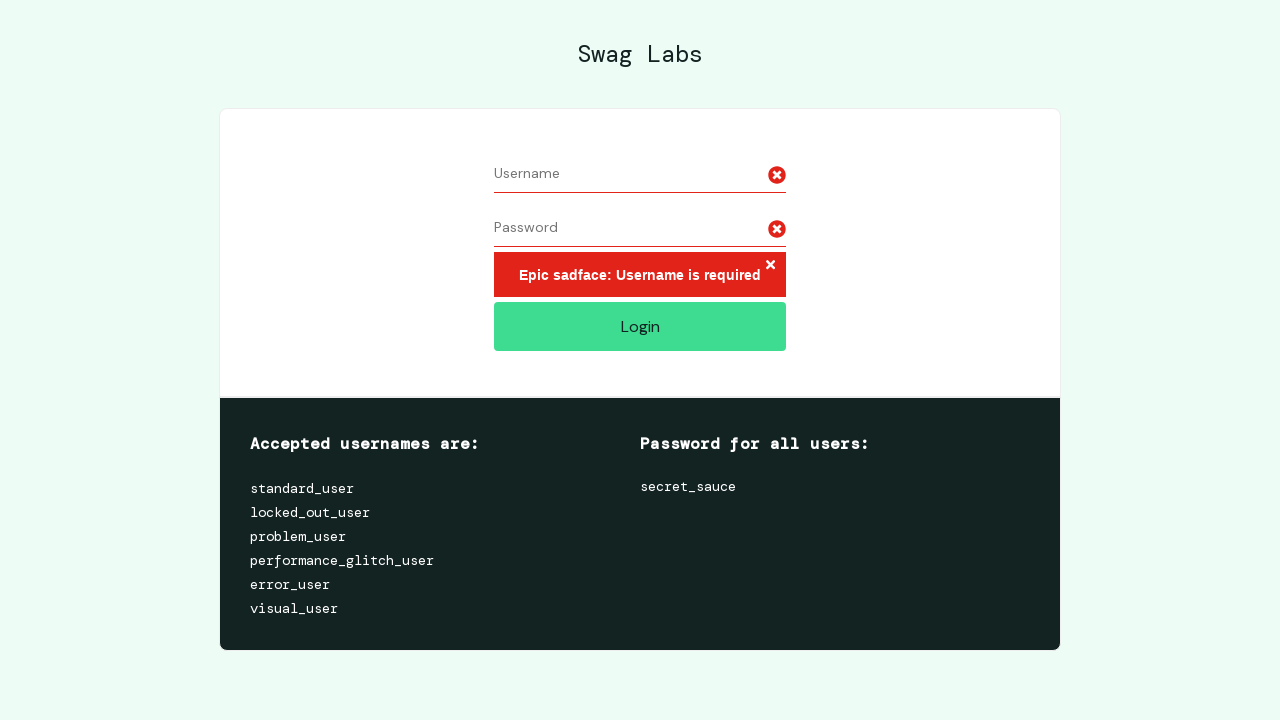

Verified error message displays 'Epic sadface: Username is required'
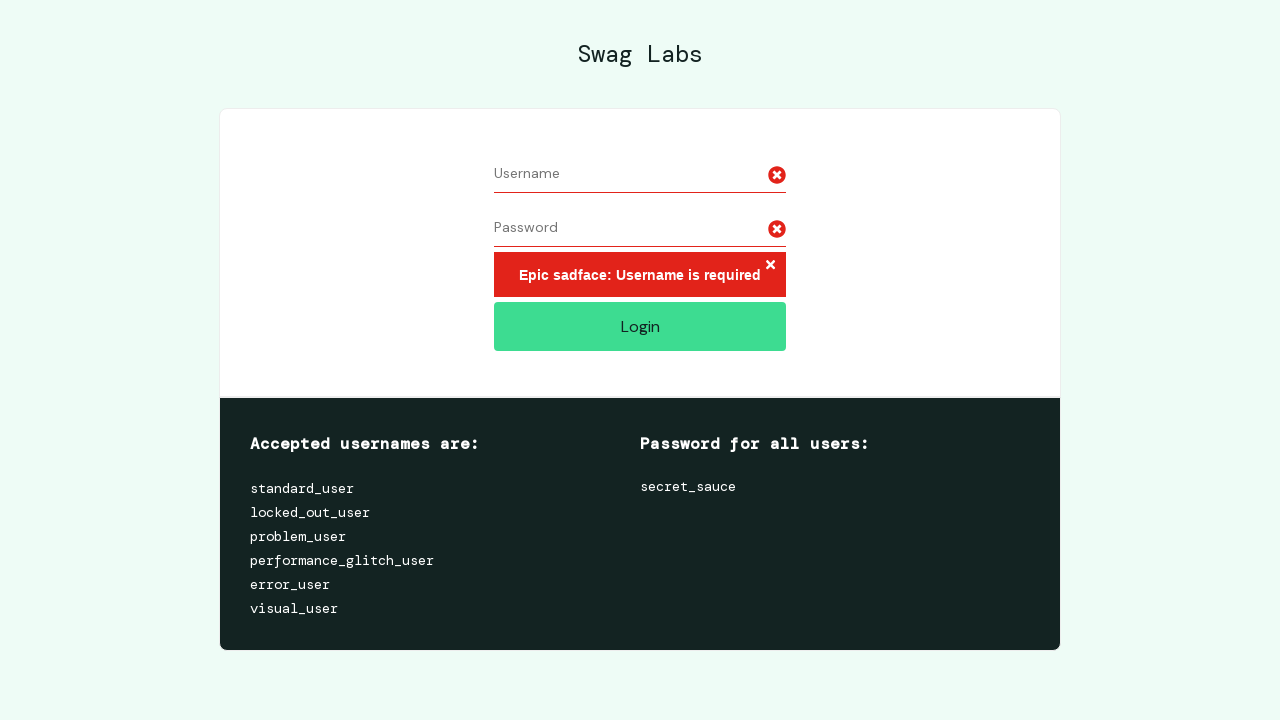

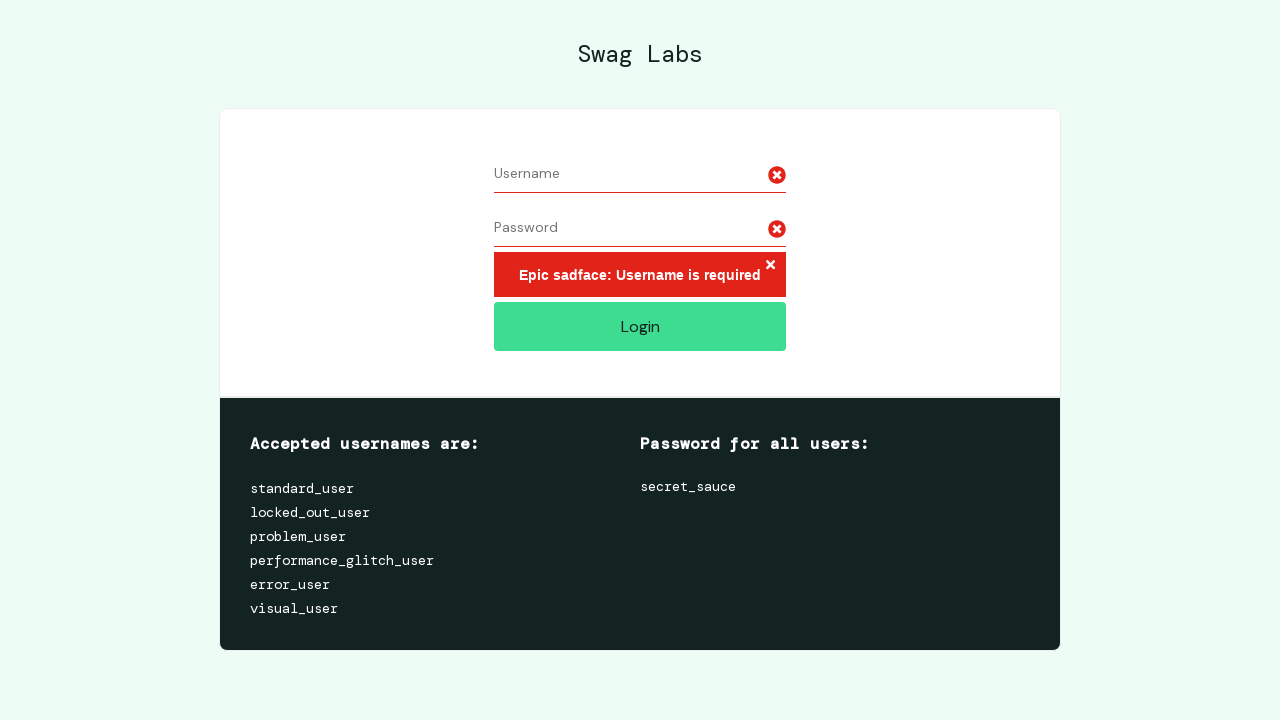